Tests mouse action functionality including double-click, right-click, and regular click on different buttons, then verifies the corresponding success messages appear

Starting URL: https://demoqa.com/buttons

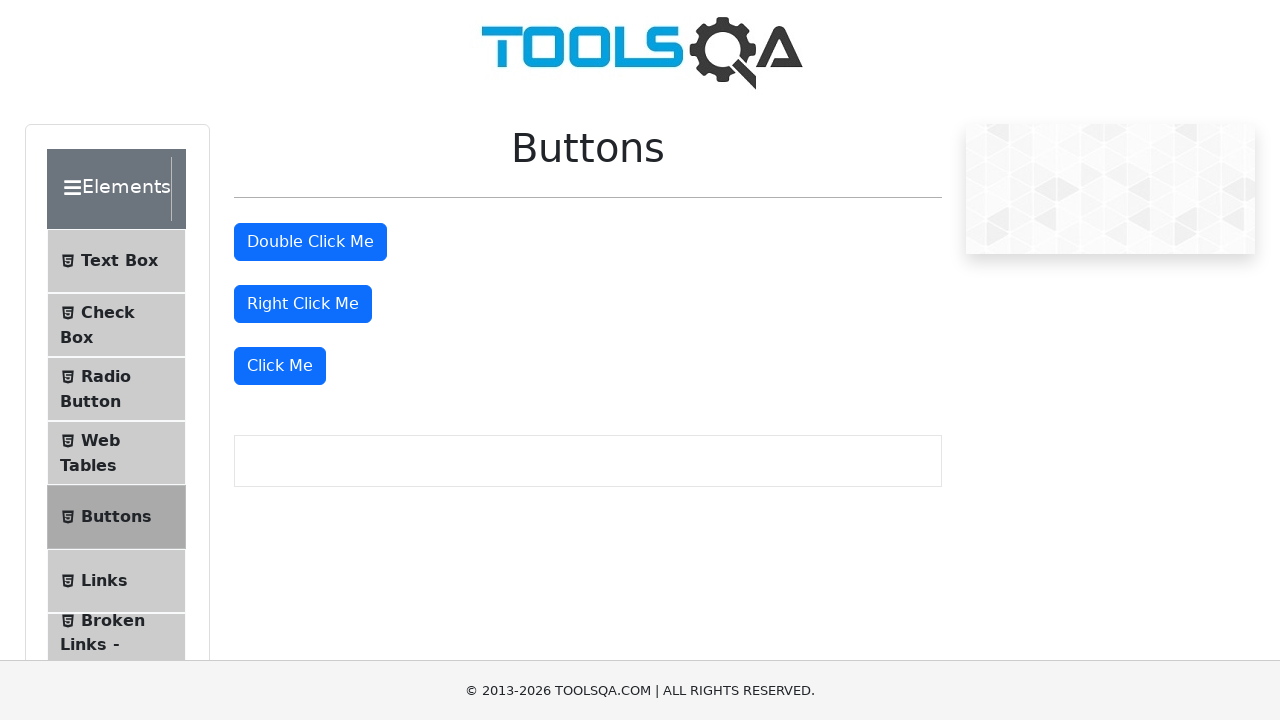

Double-clicked the 'Double Click Me' button at (310, 242) on button#doubleClickBtn
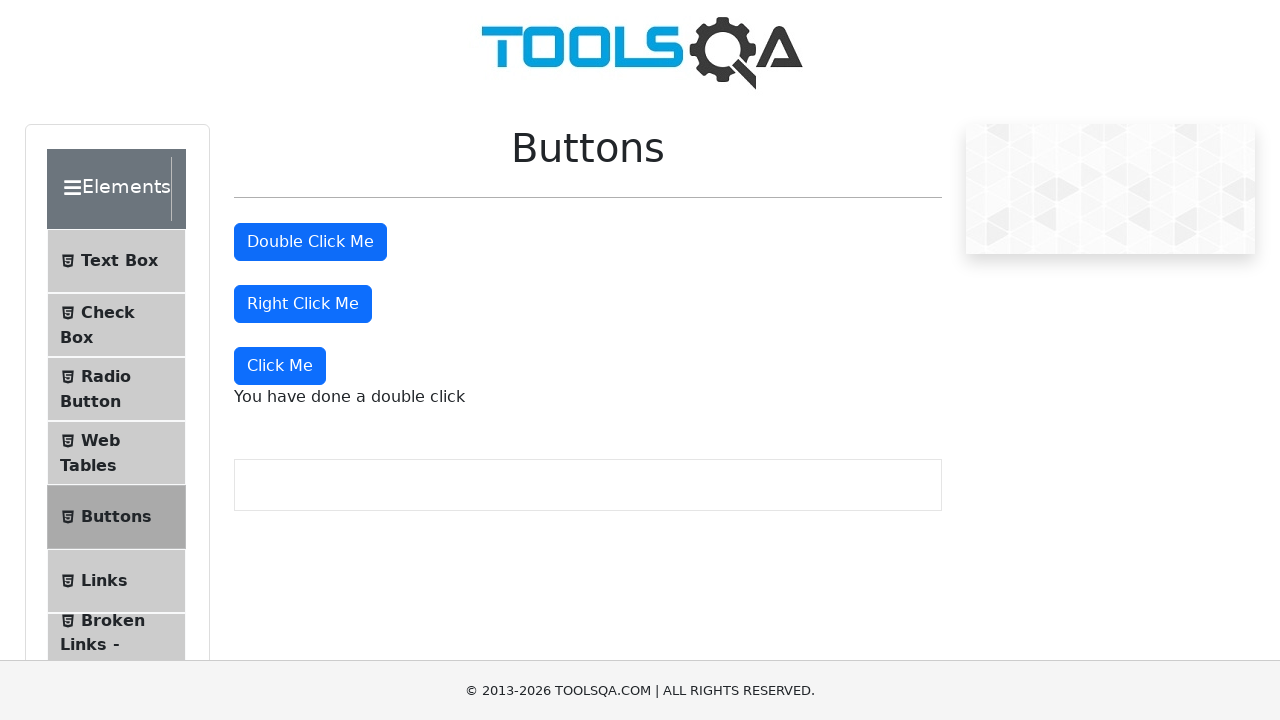

Double-click success message appeared
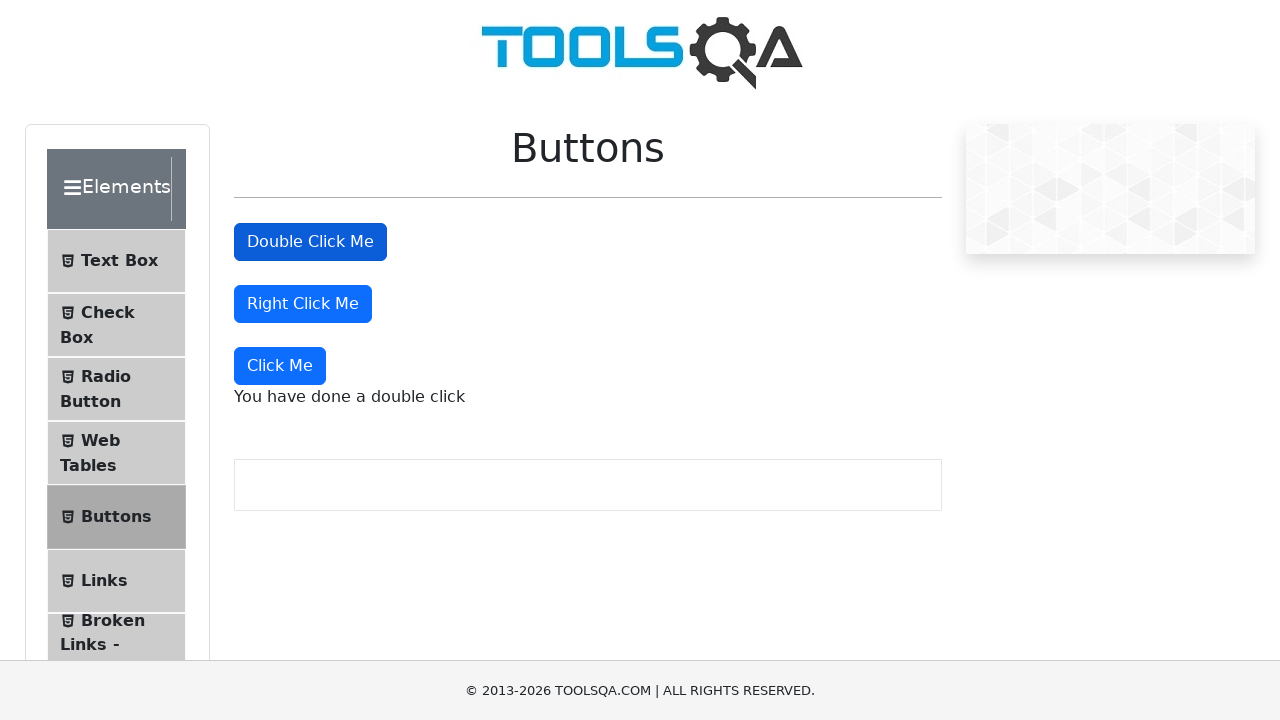

Retrieved double-click message: 'You have done a double click'
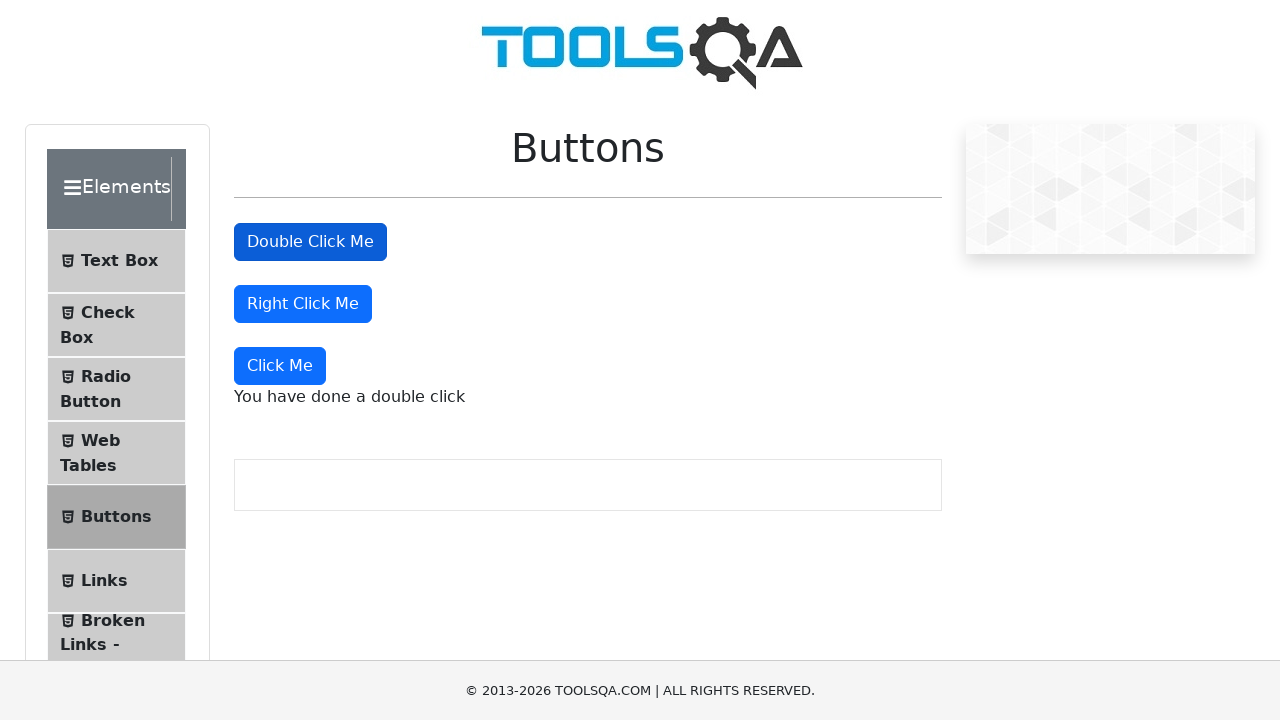

Right-clicked the 'Right Click Me' button at (303, 304) on button#rightClickBtn
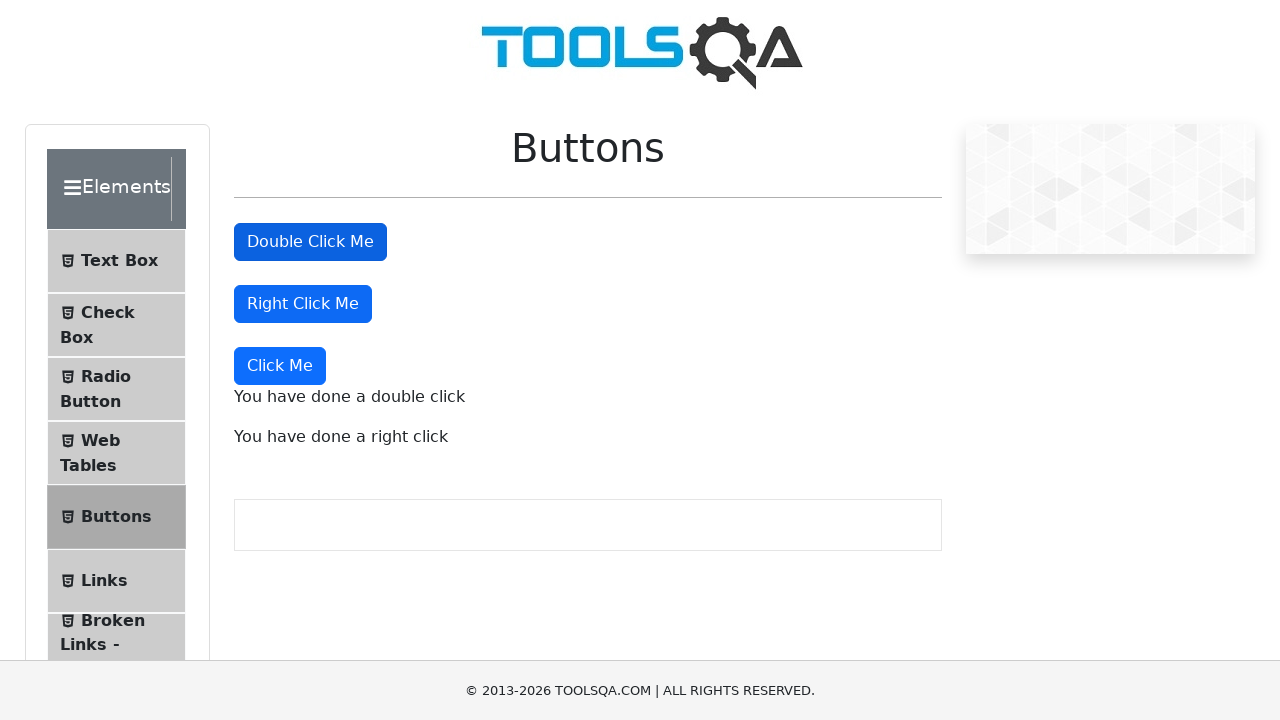

Right-click success message appeared
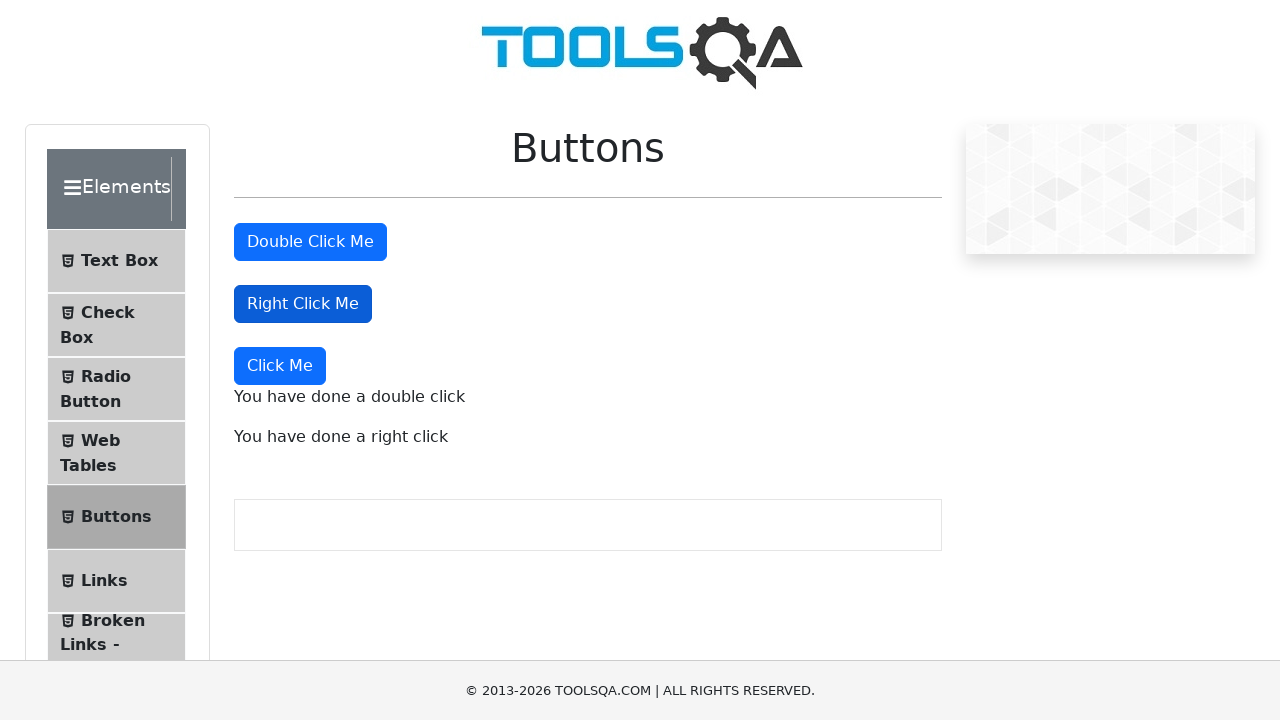

Retrieved right-click message: 'You have done a right click'
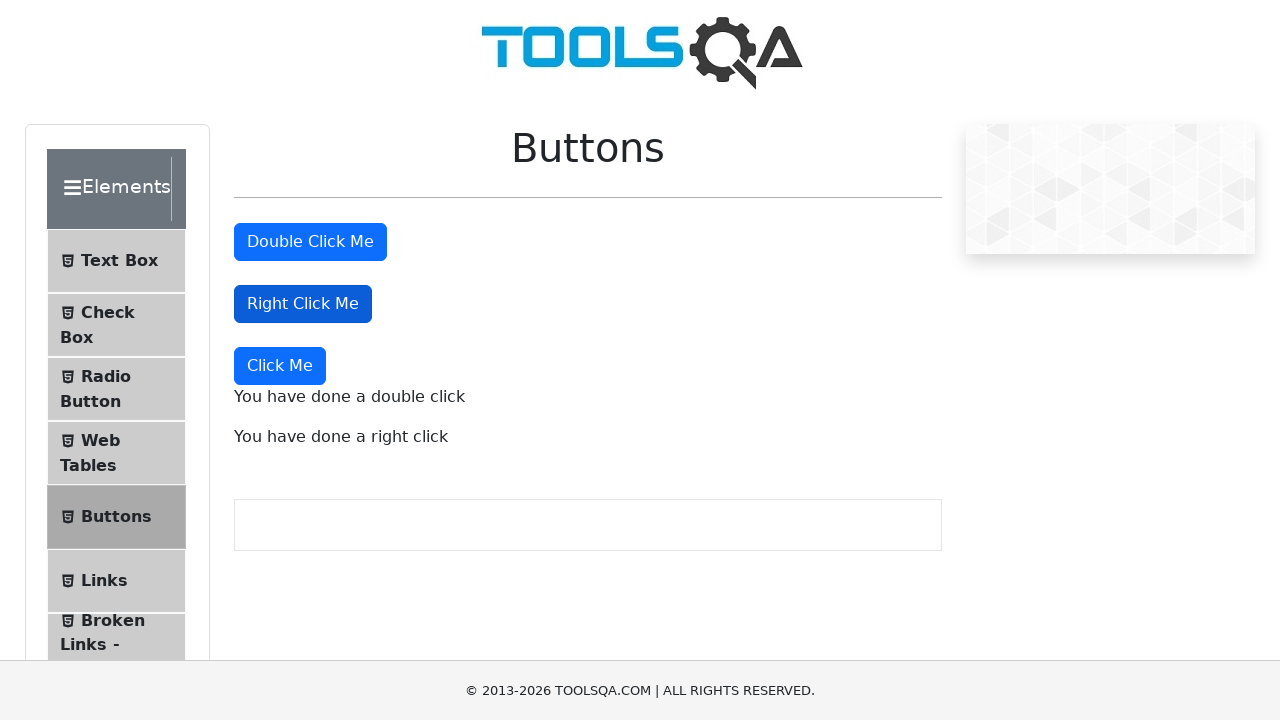

Clicked the 'Click Me' button at (280, 366) on xpath=//button[text()='Click Me']
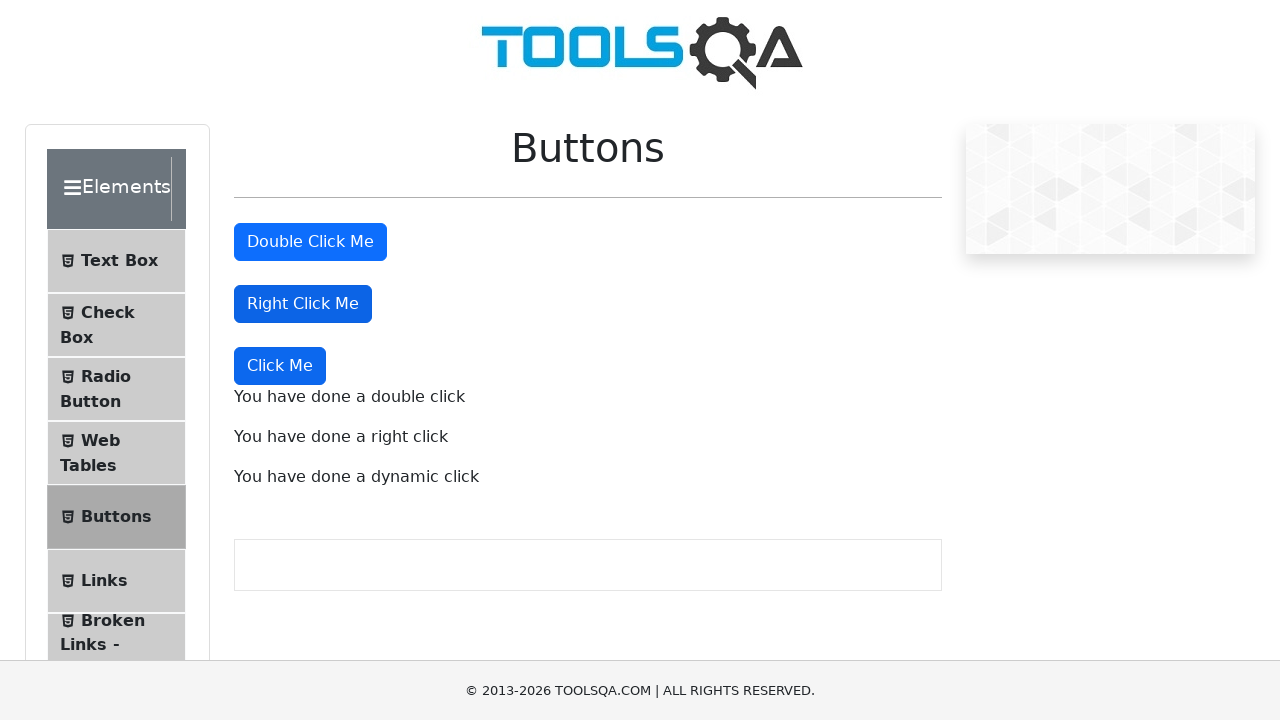

Dynamic click success message appeared
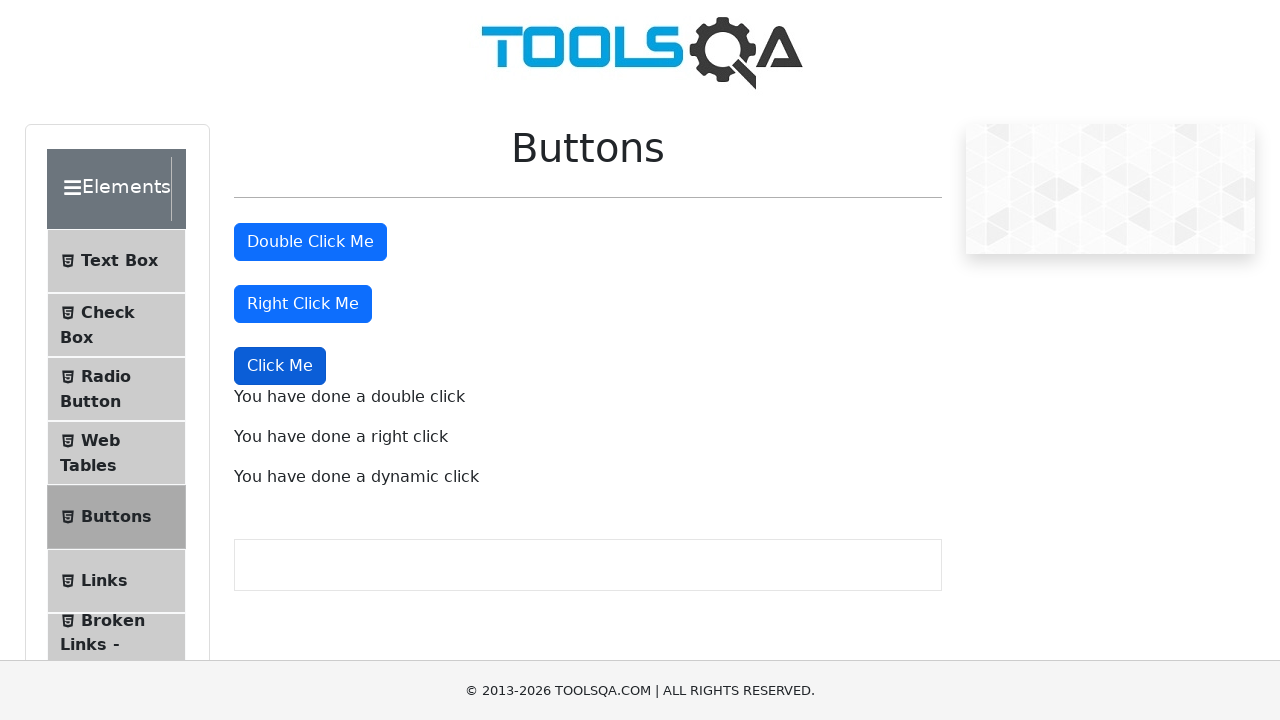

Retrieved dynamic click message: 'You have done a dynamic click'
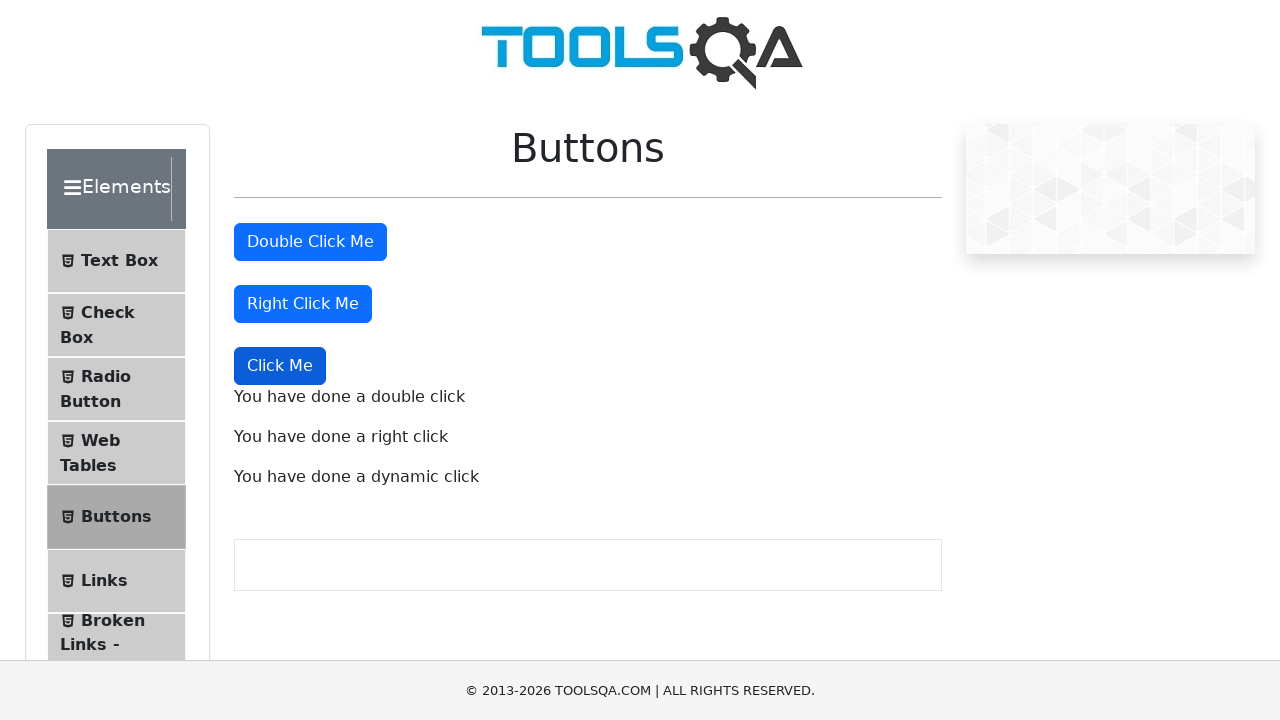

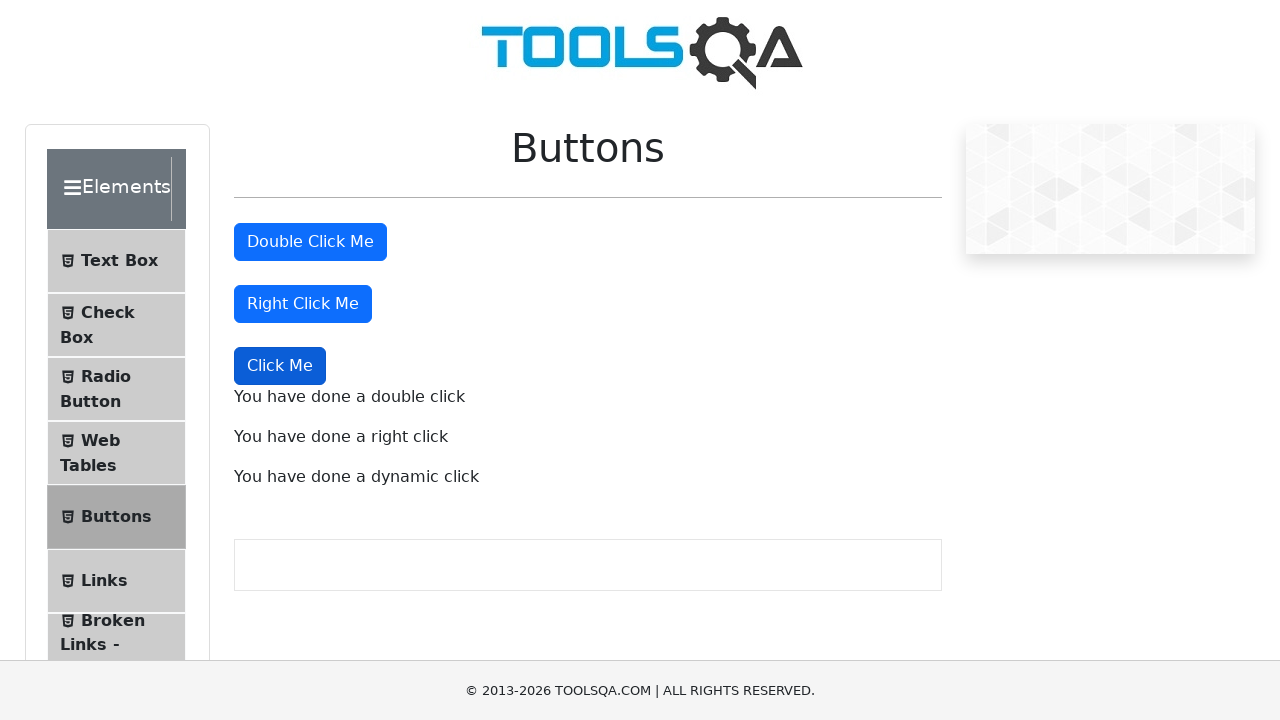